Navigates to the Dropdown page from the main menu and verifies the page title contains "Dropdown List"

Starting URL: https://the-internet.herokuapp.com/

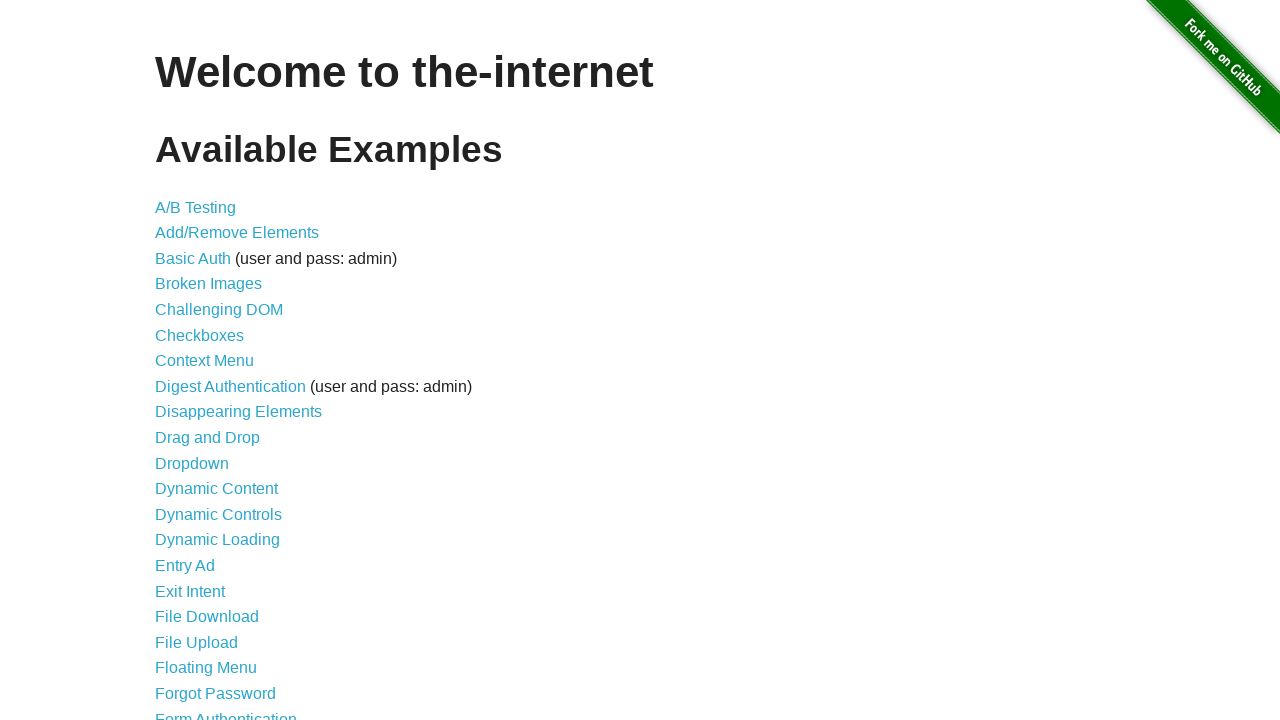

Navigated to The Internet main page
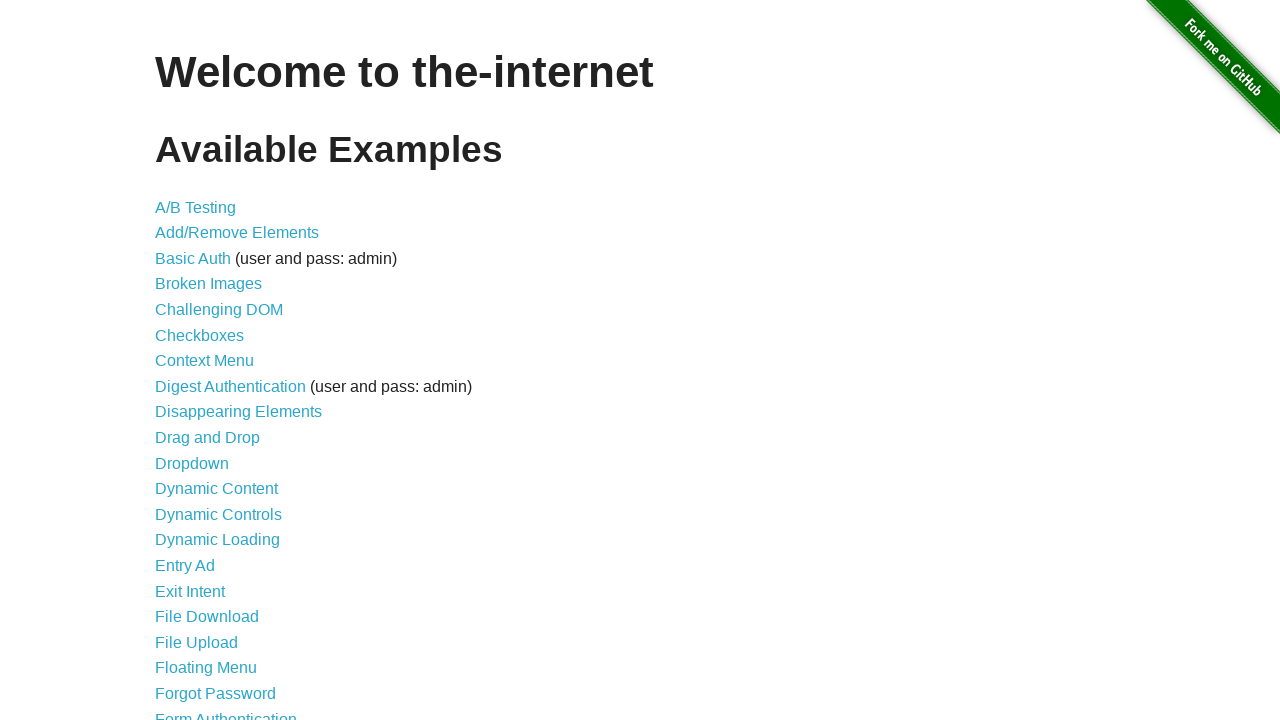

Clicked on Dropdown link in the main menu at (192, 463) on a[href='/dropdown']
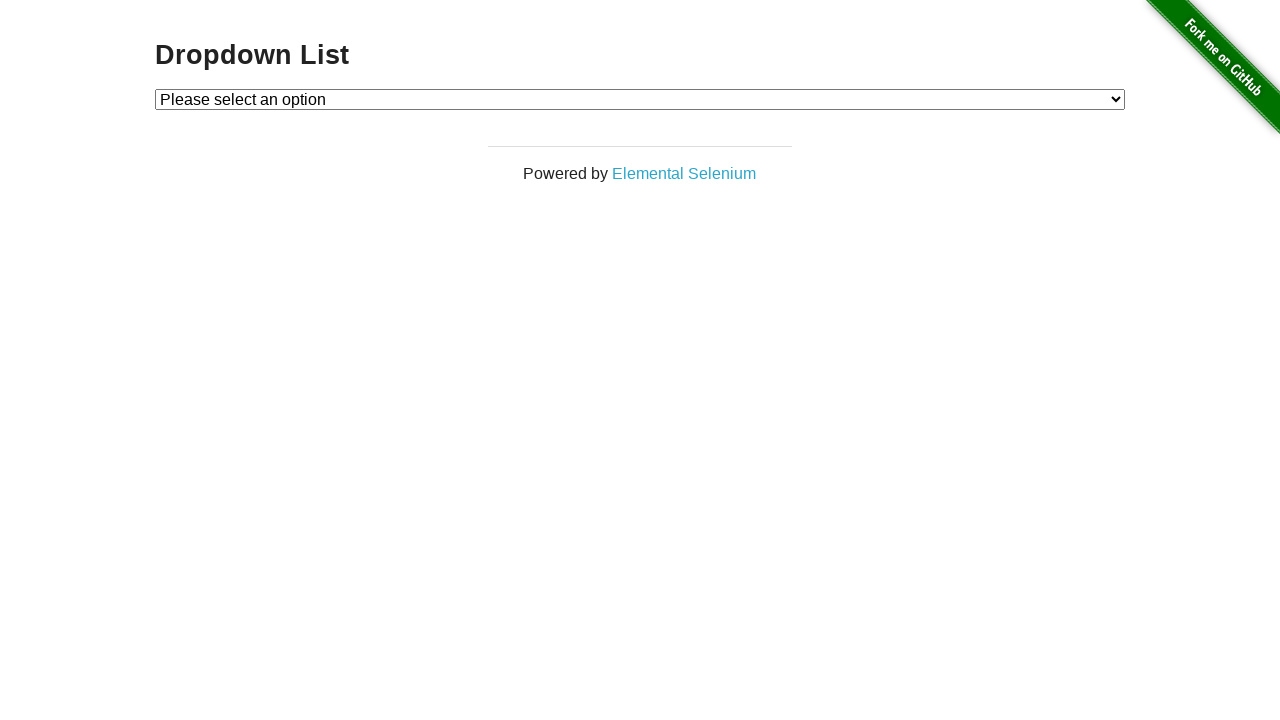

Dropdown page header loaded
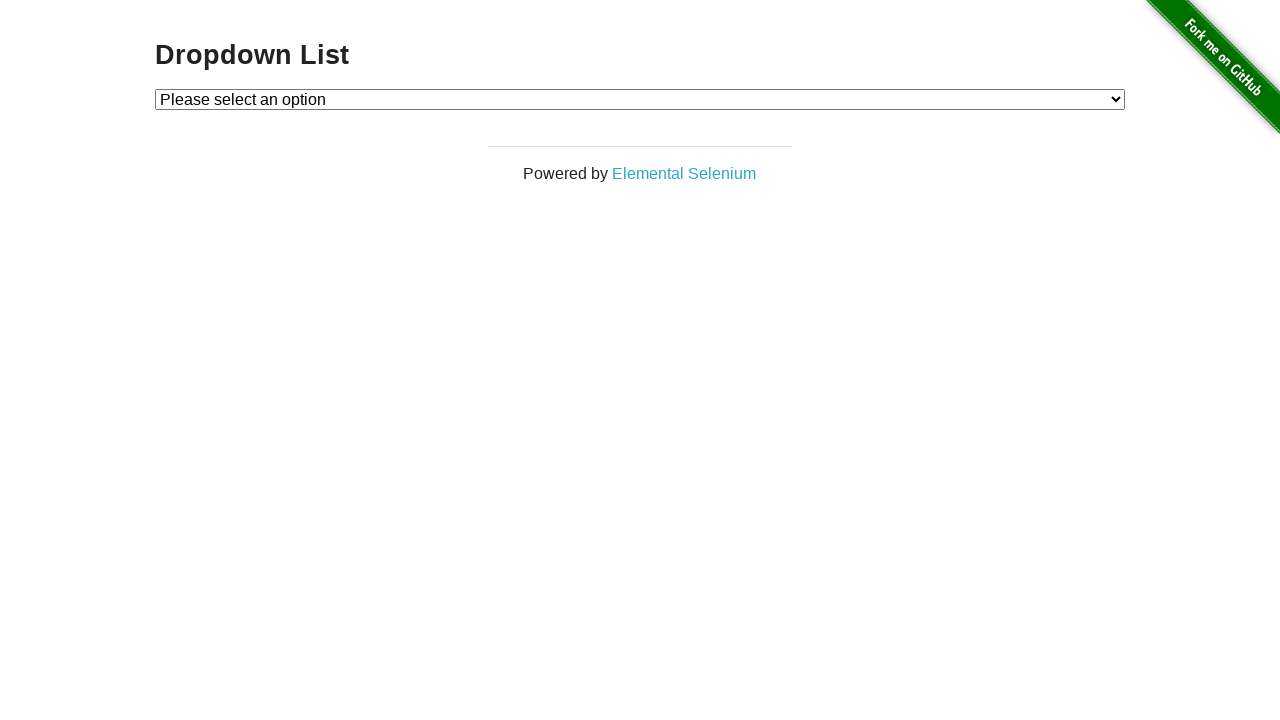

Retrieved page title text
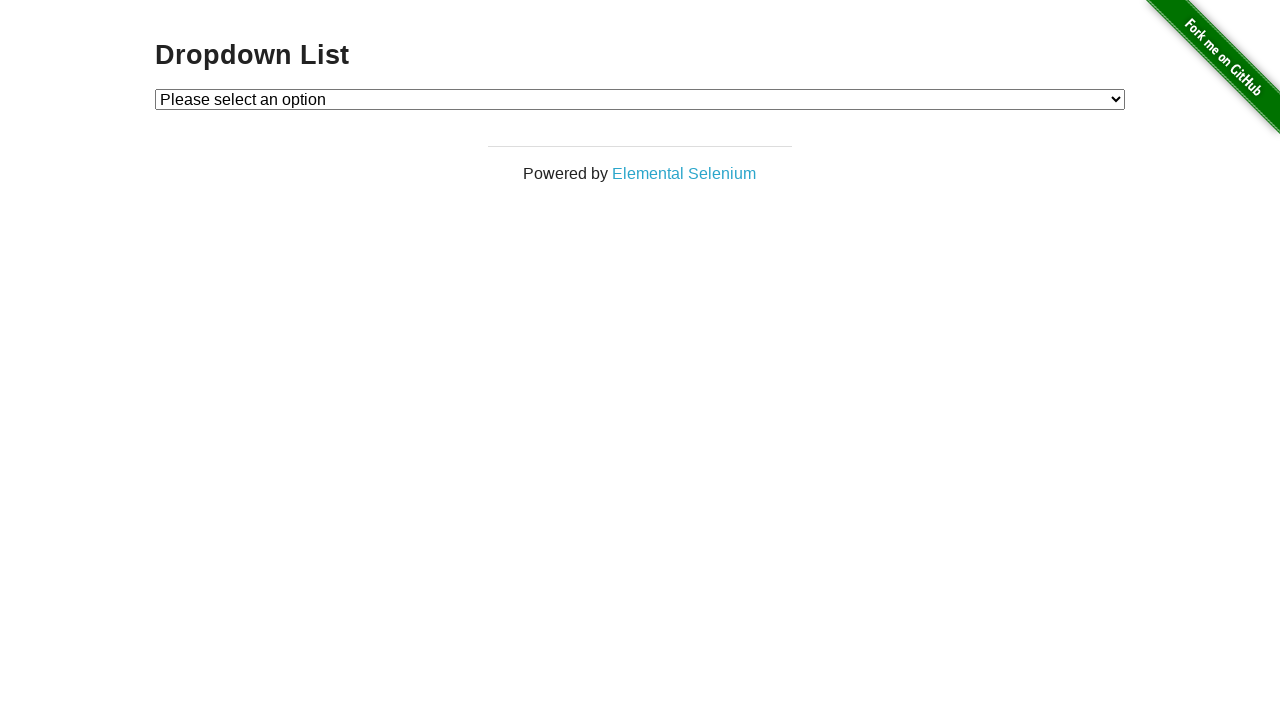

Verified page title contains 'Dropdown List'
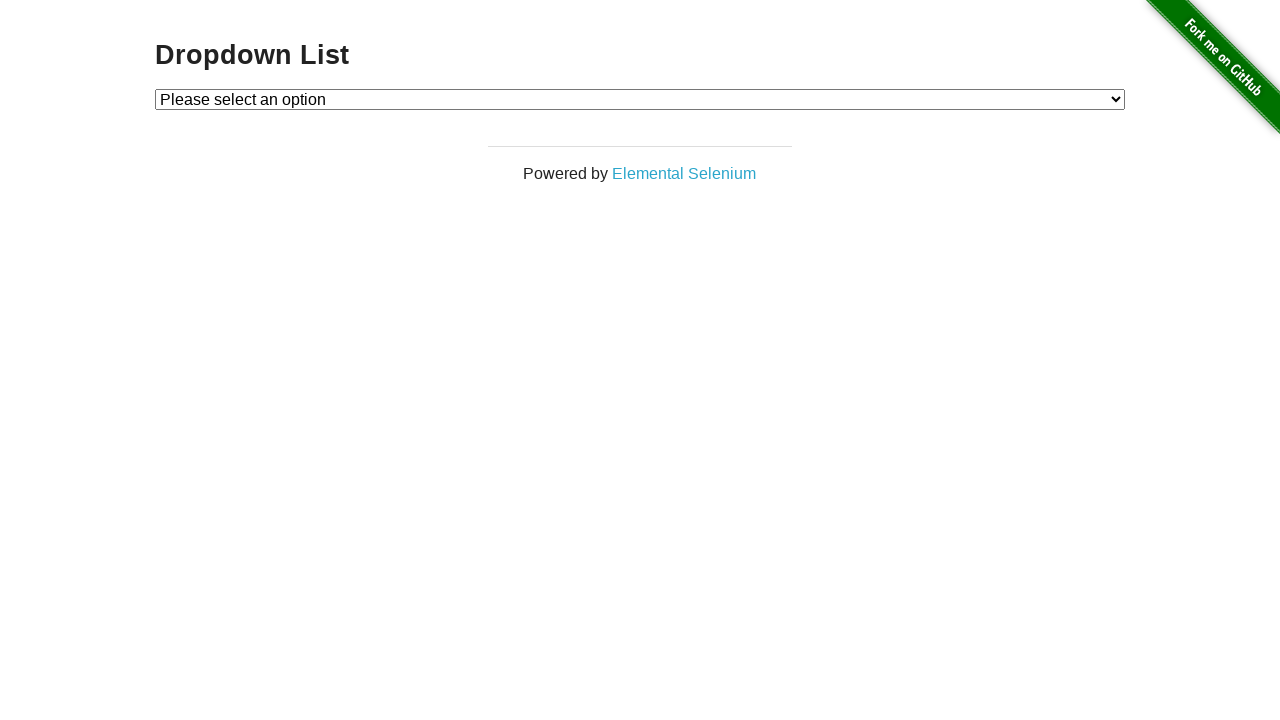

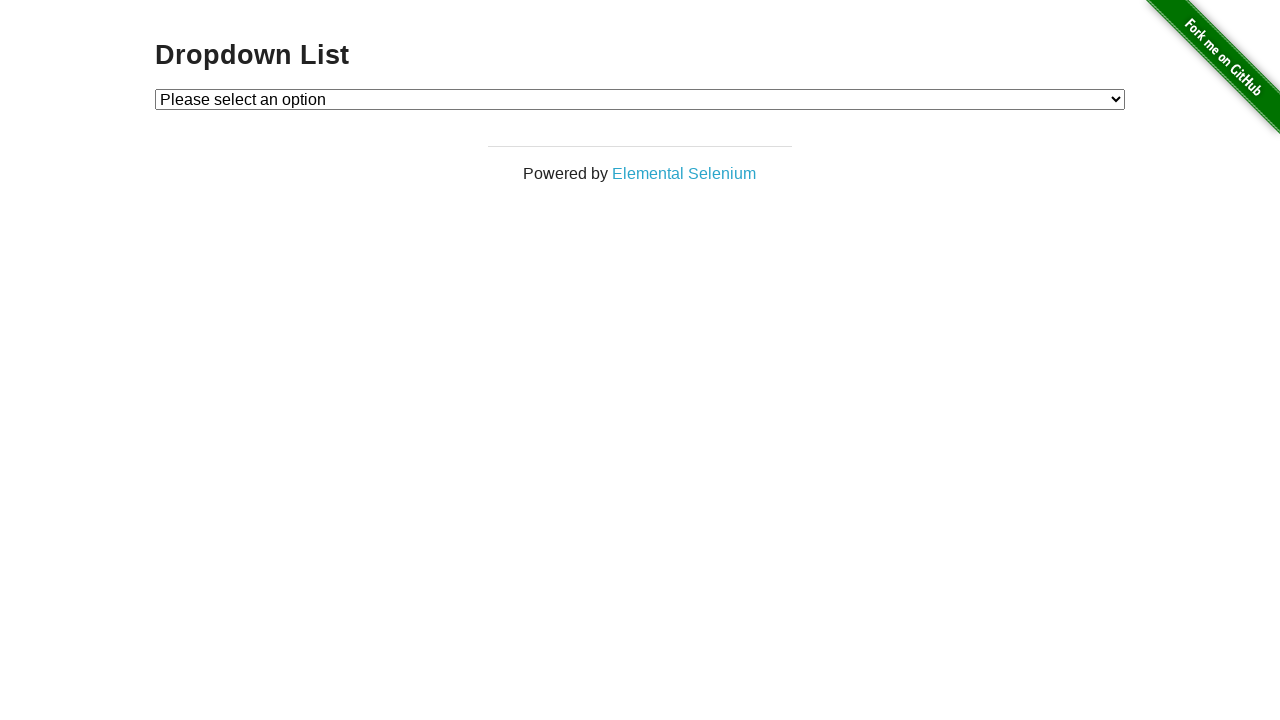